Navigates to a shop demo page, finds a product box with the title "Demo eBook", and clicks the view product button for that item.

Starting URL: https://shopdemo.fatfreeshop.com/?

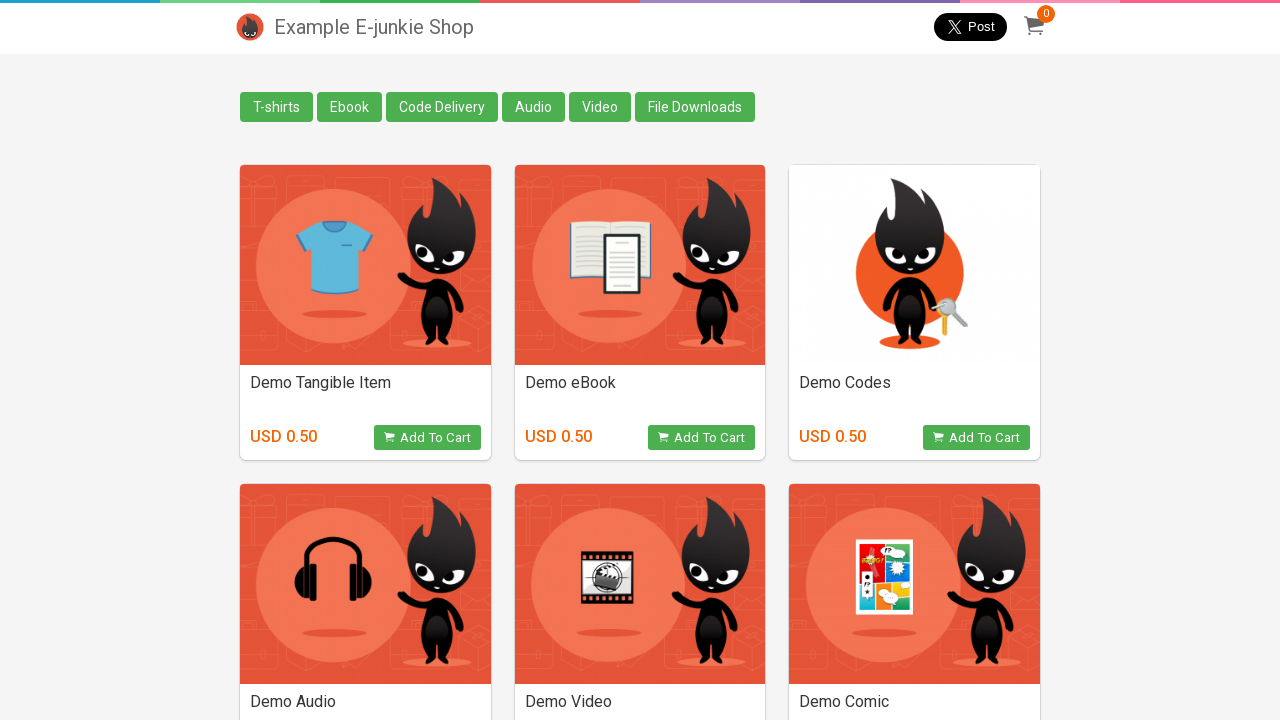

Waited for product boxes to load
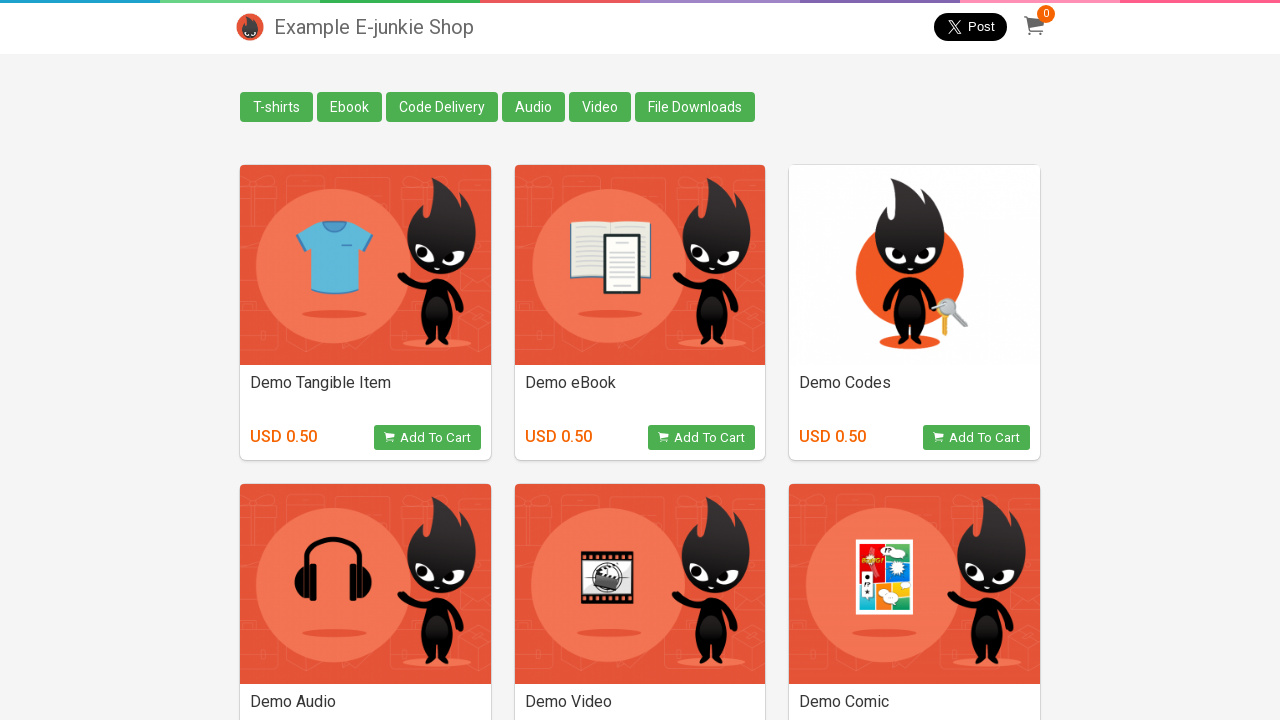

Located all product boxes
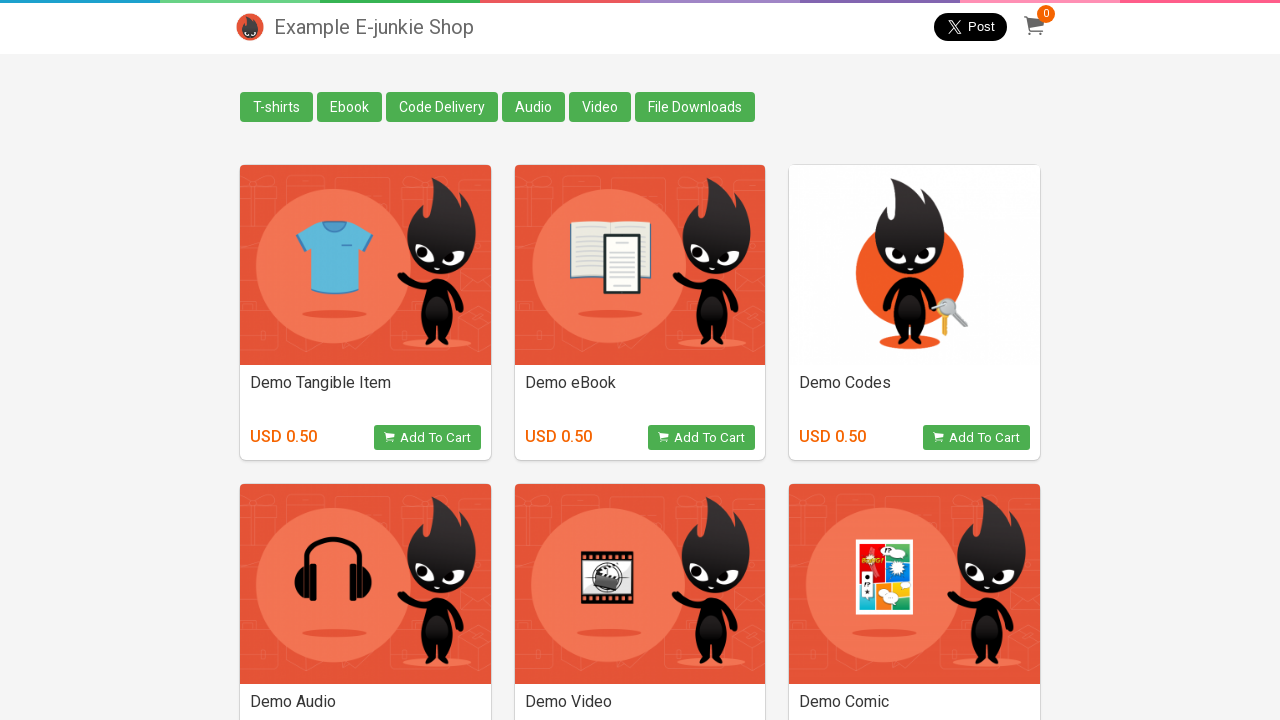

Found 6 product boxes
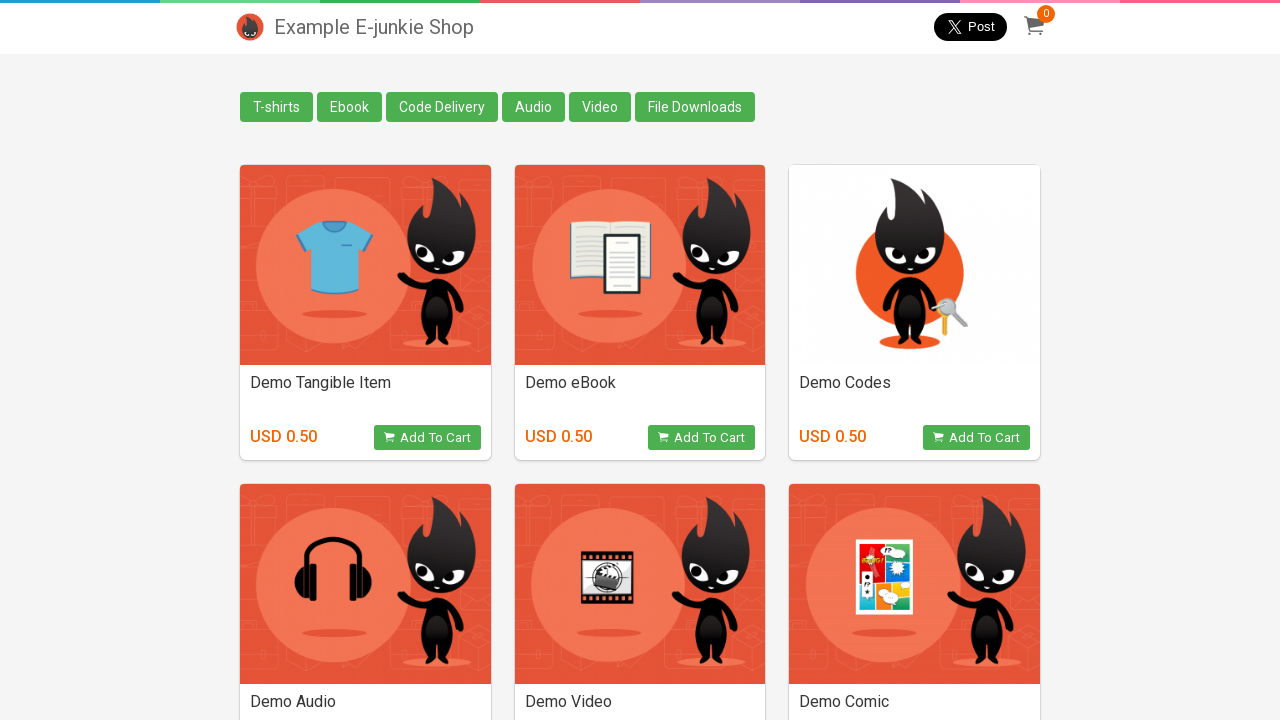

Accessing product box 1
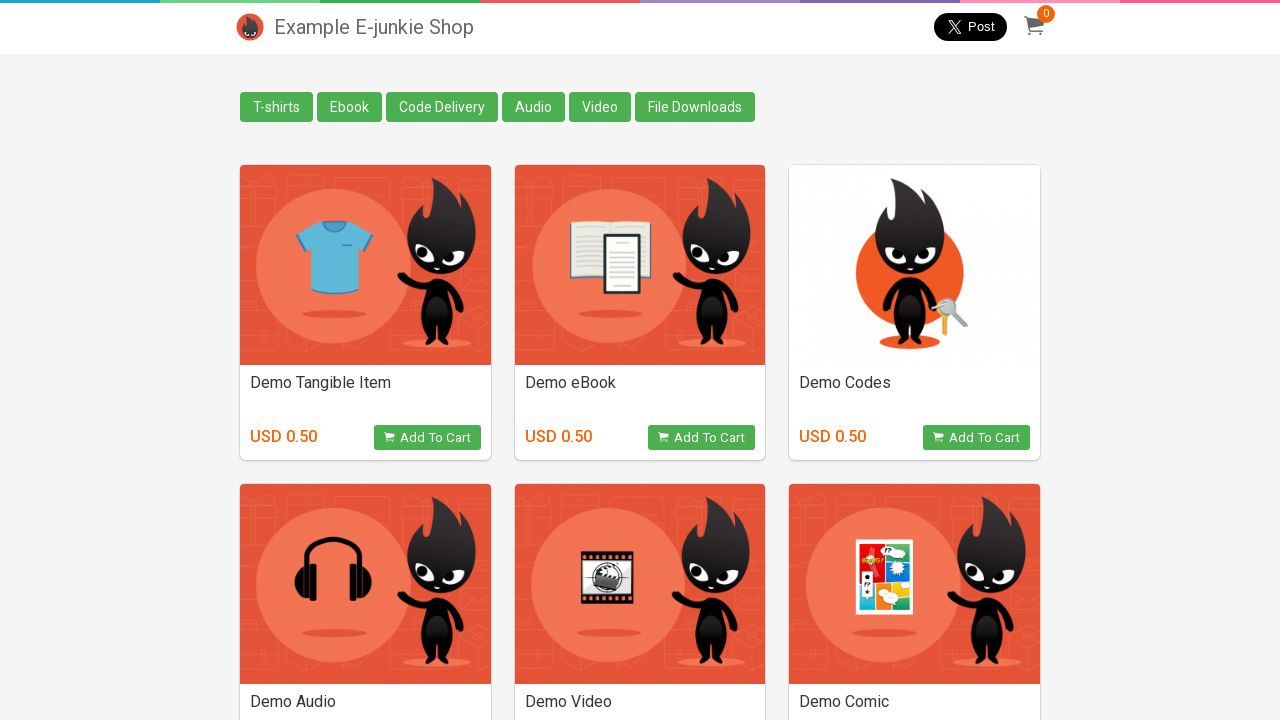

Located title element in product box 1
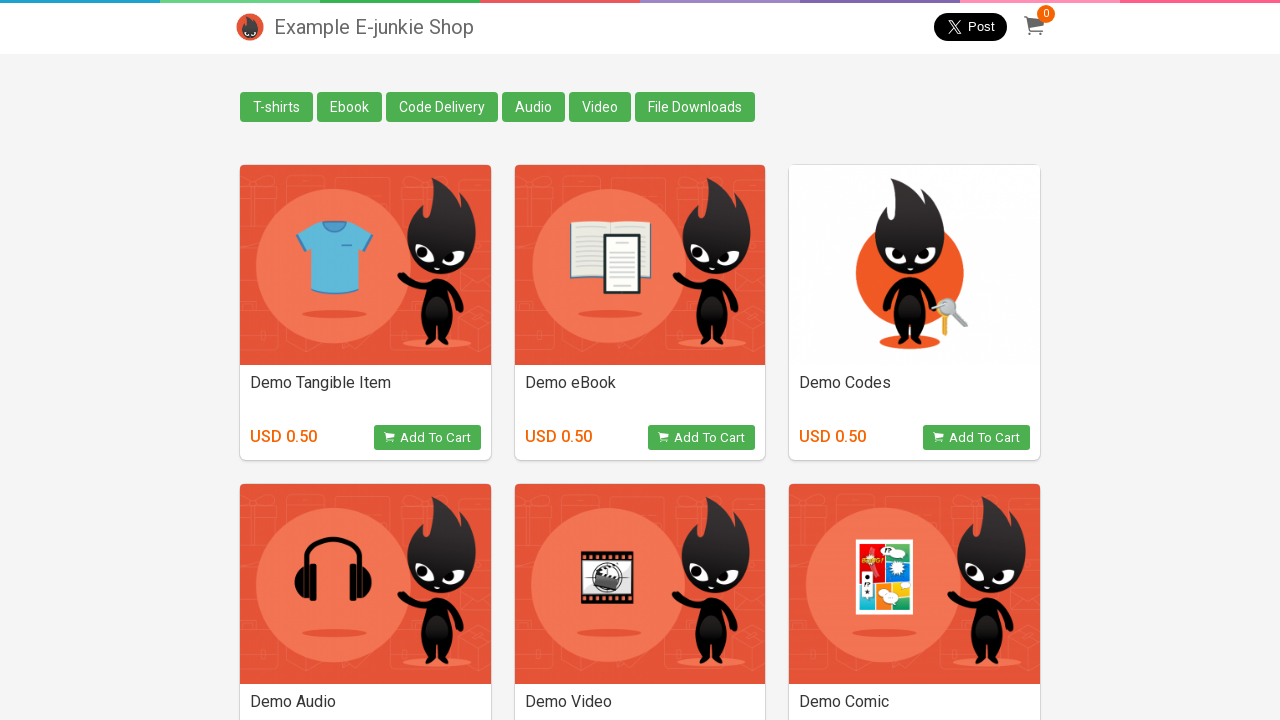

Accessing product box 2
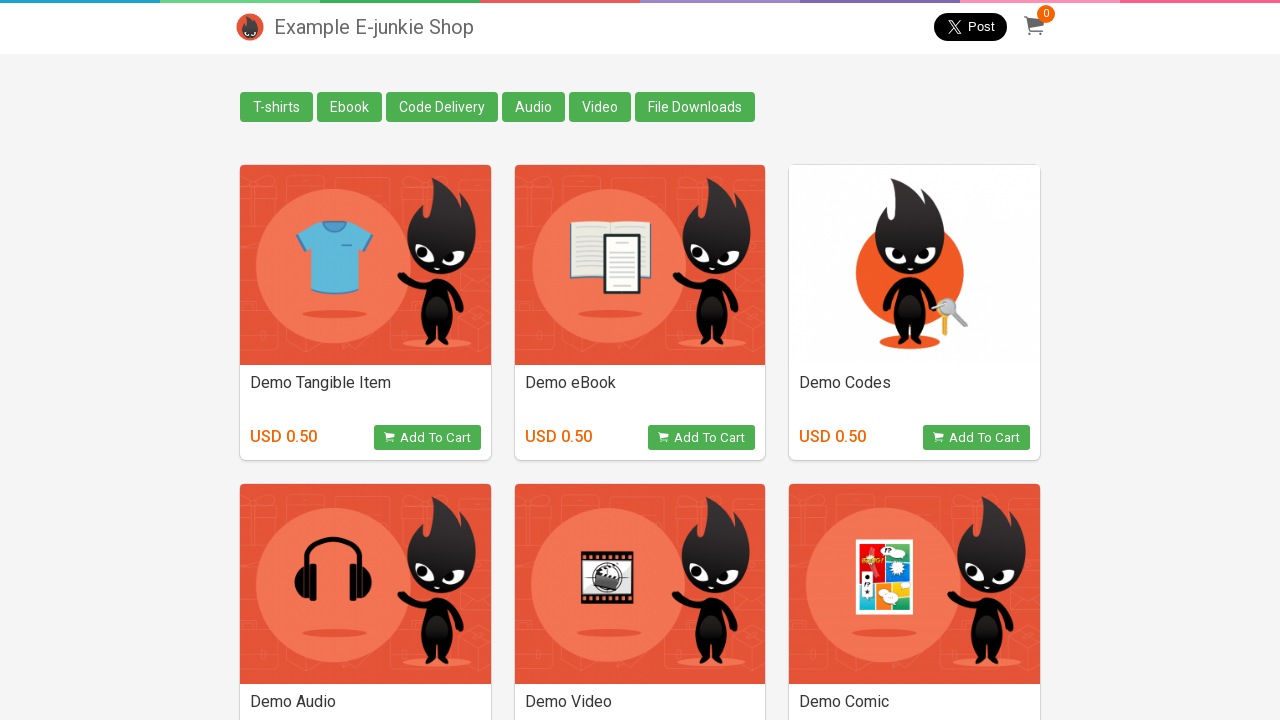

Located title element in product box 2
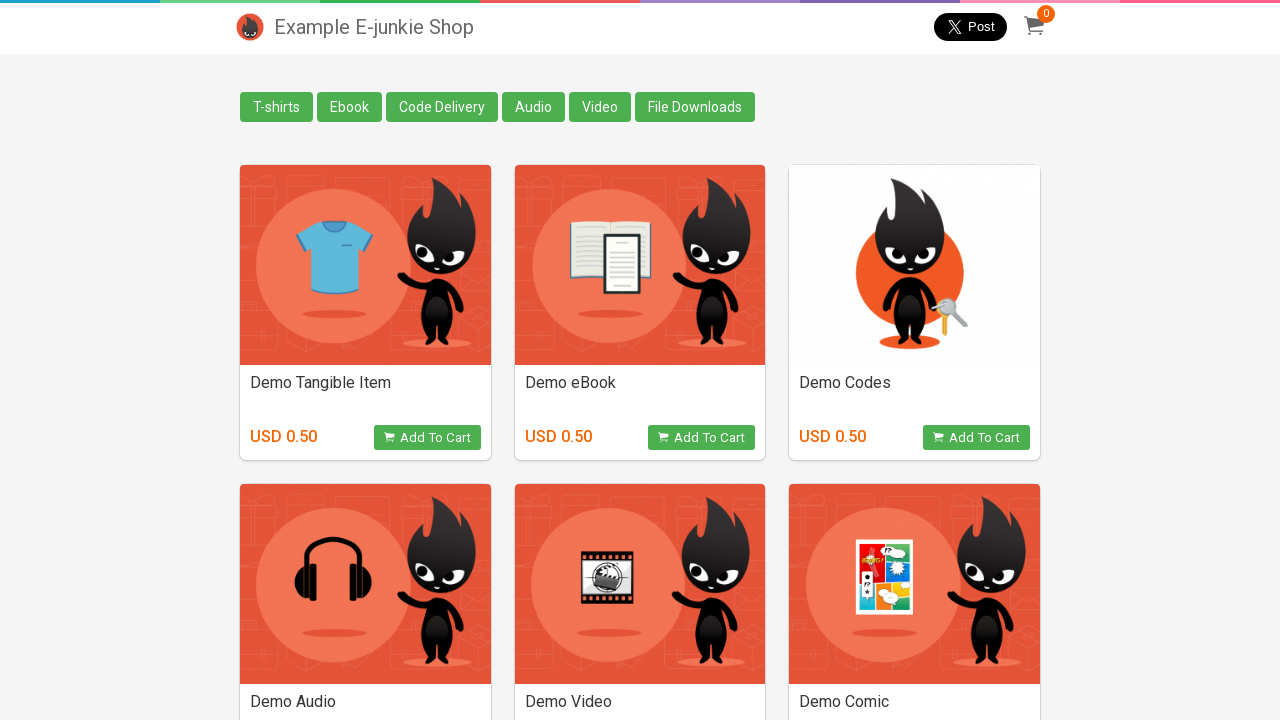

Clicked view product button for 'Demo eBook' at (702, 438) on div.box >> nth=1 >> button.view_product
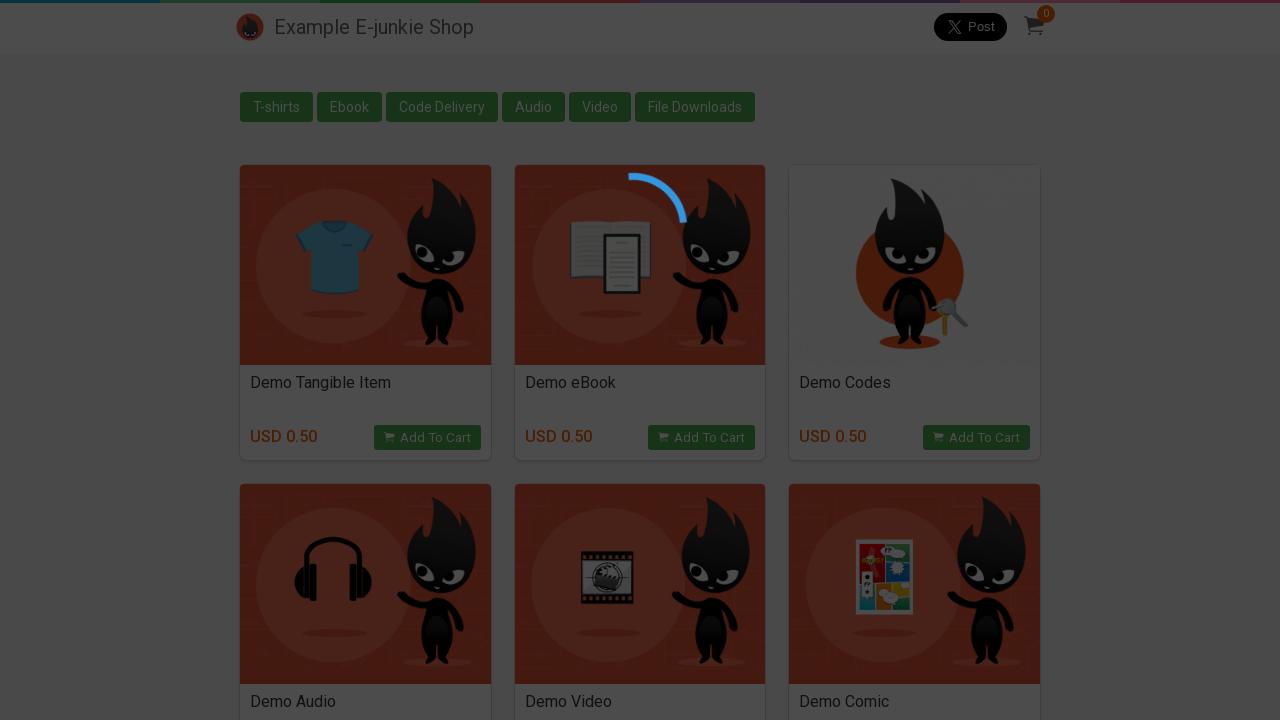

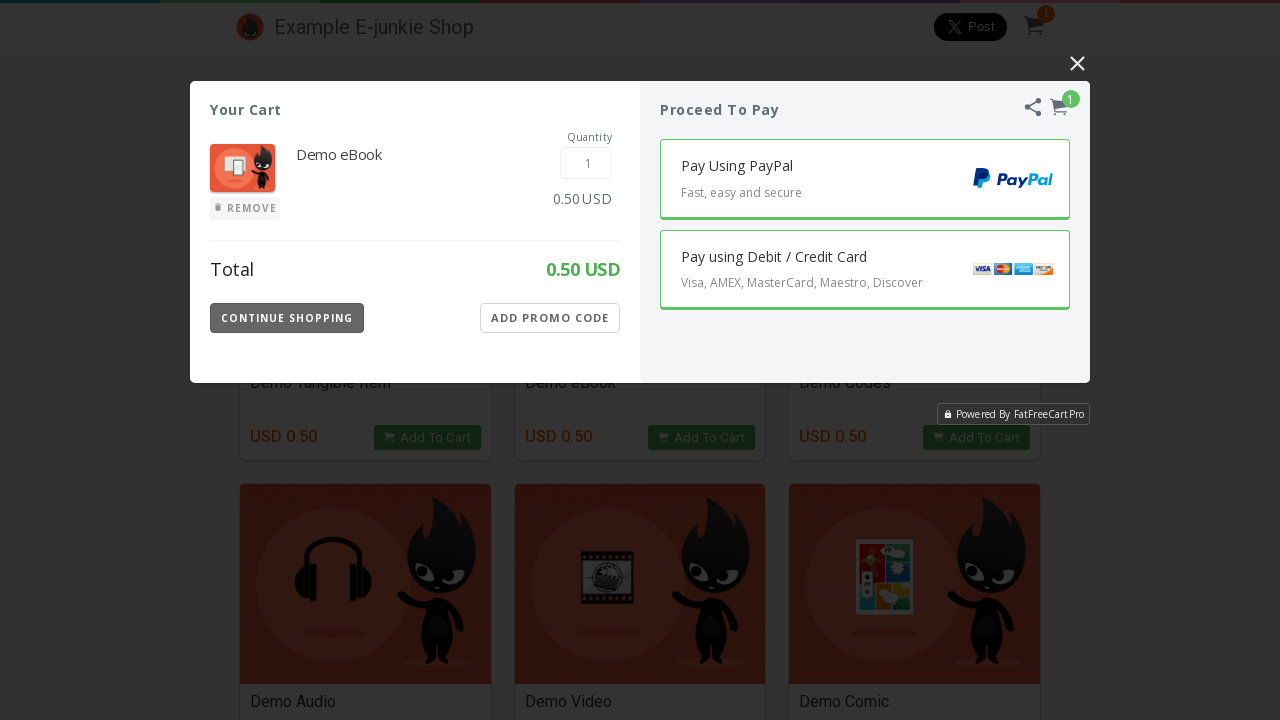